Navigates to the DemoQA broken links page and verifies that links are present on the page

Starting URL: https://demoqa.com/broken

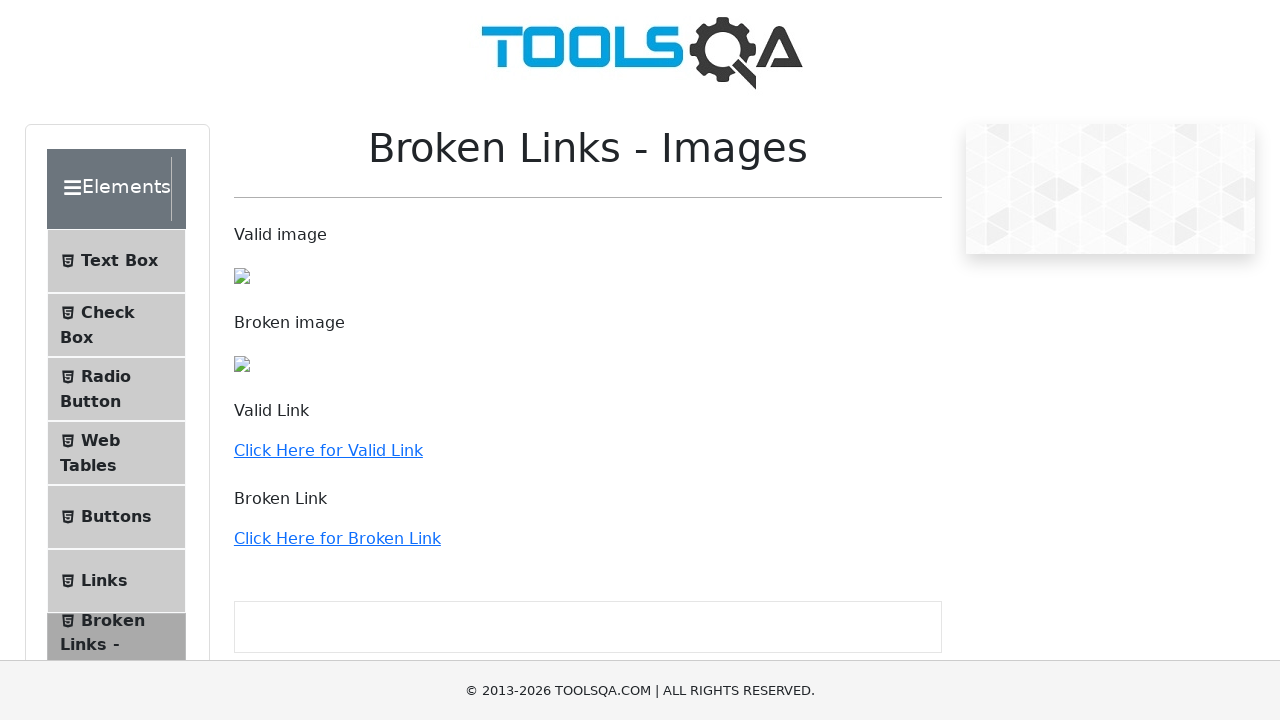

Navigated to DemoQA broken links page
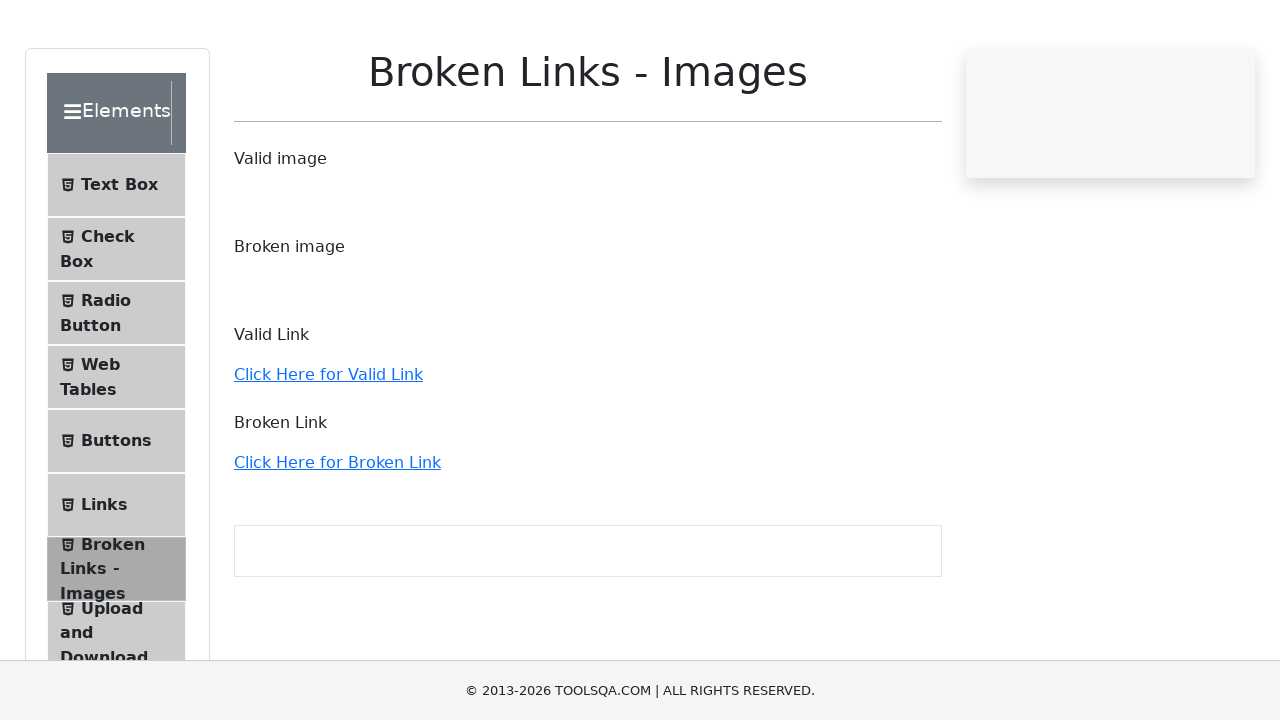

Waited for links to load on the page
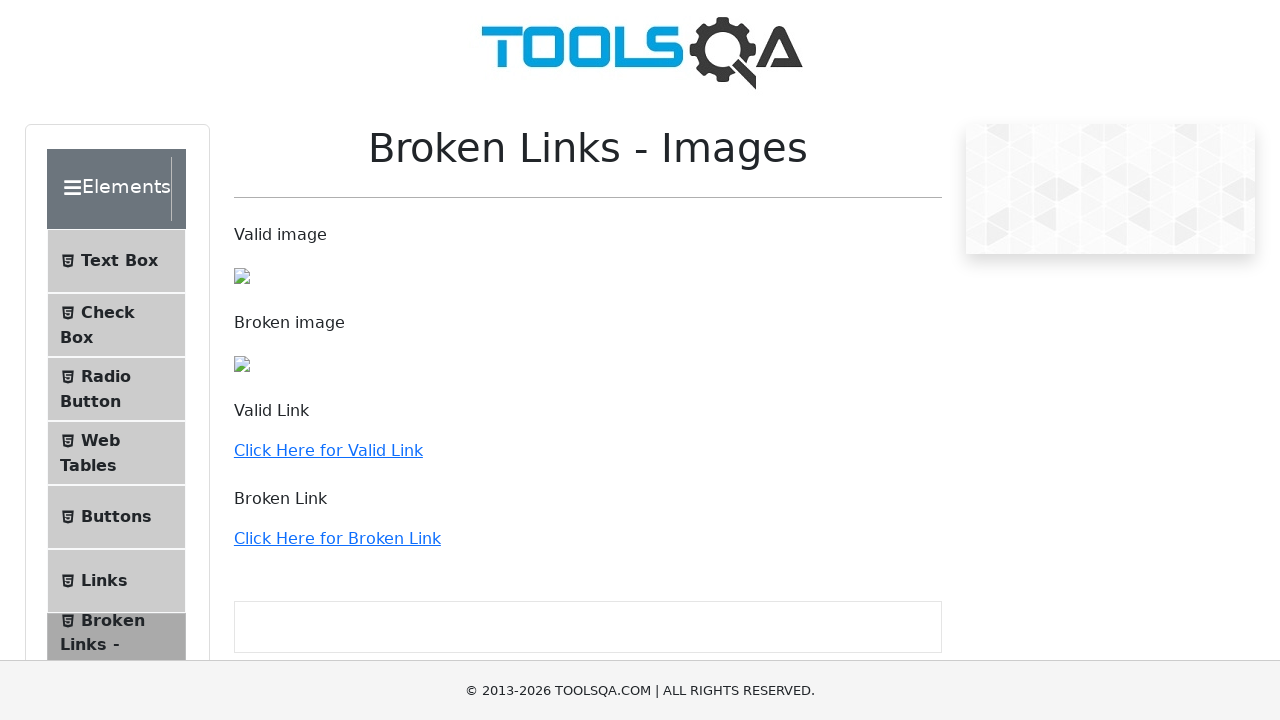

Located all anchor elements on the page
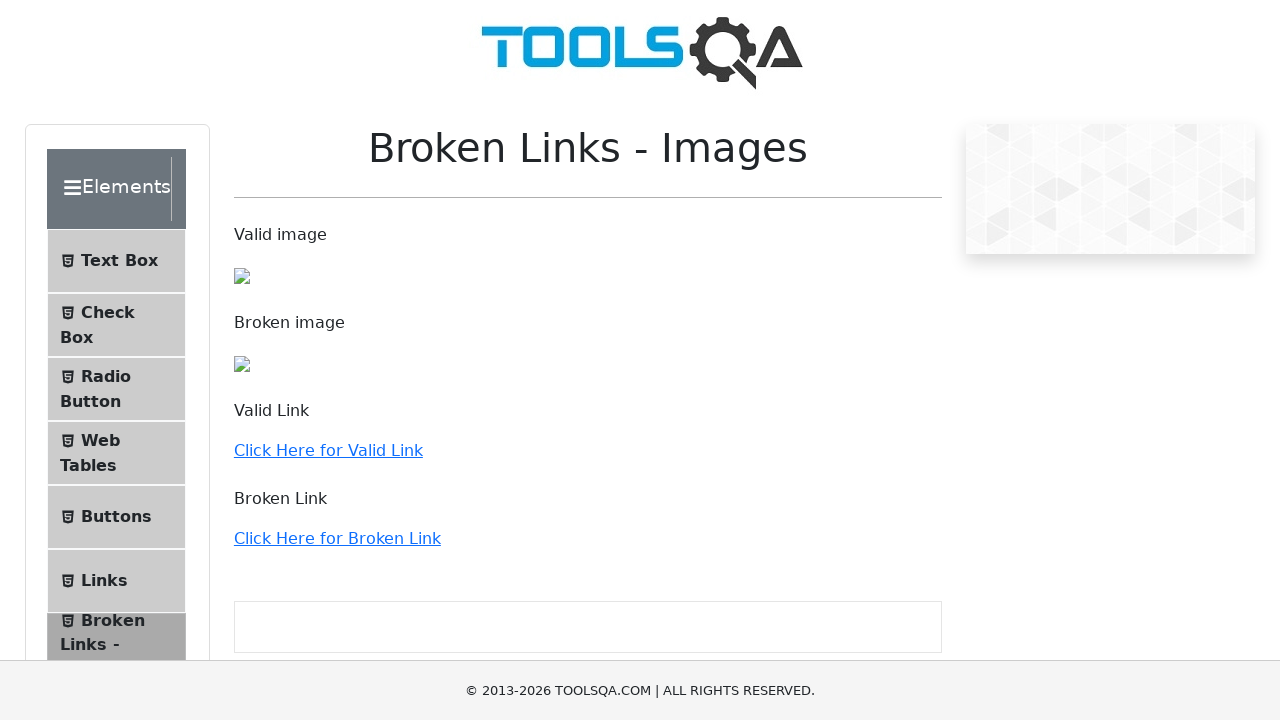

Verified that links are present on the page
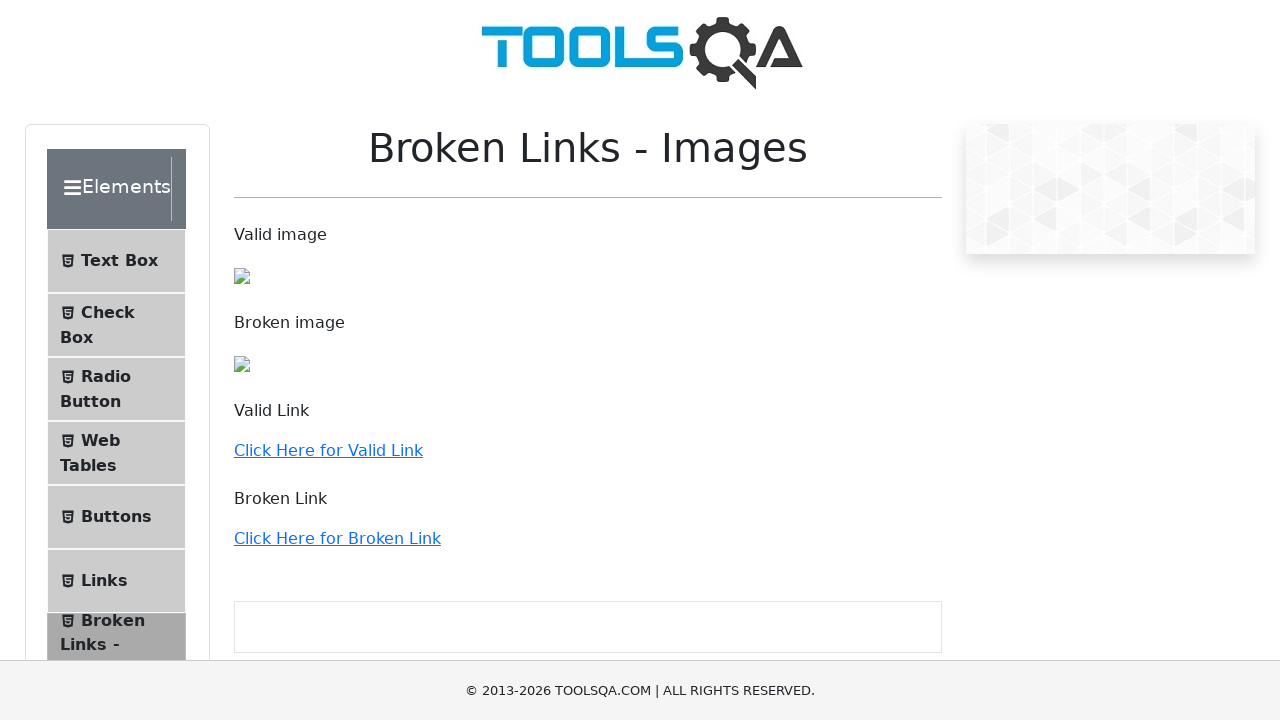

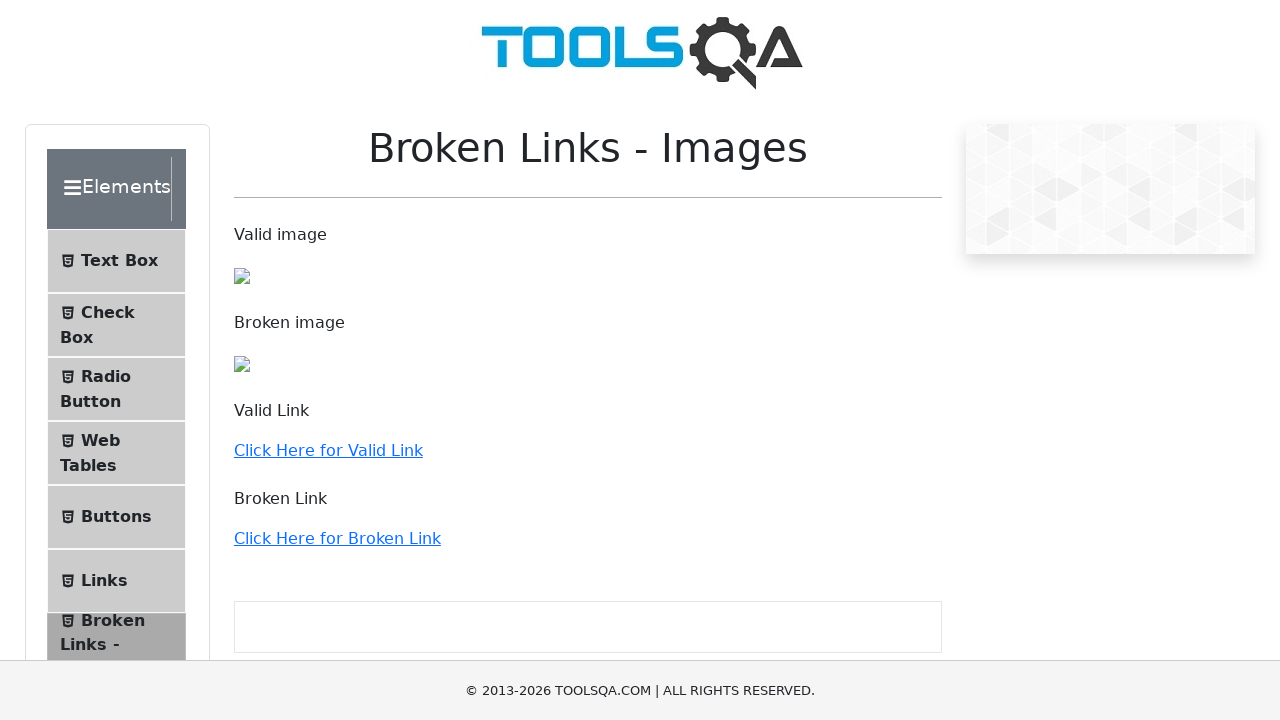